Tests double-click functionality by performing a double-click on a button and verifying the success message appears

Starting URL: https://demoqa.com/buttons

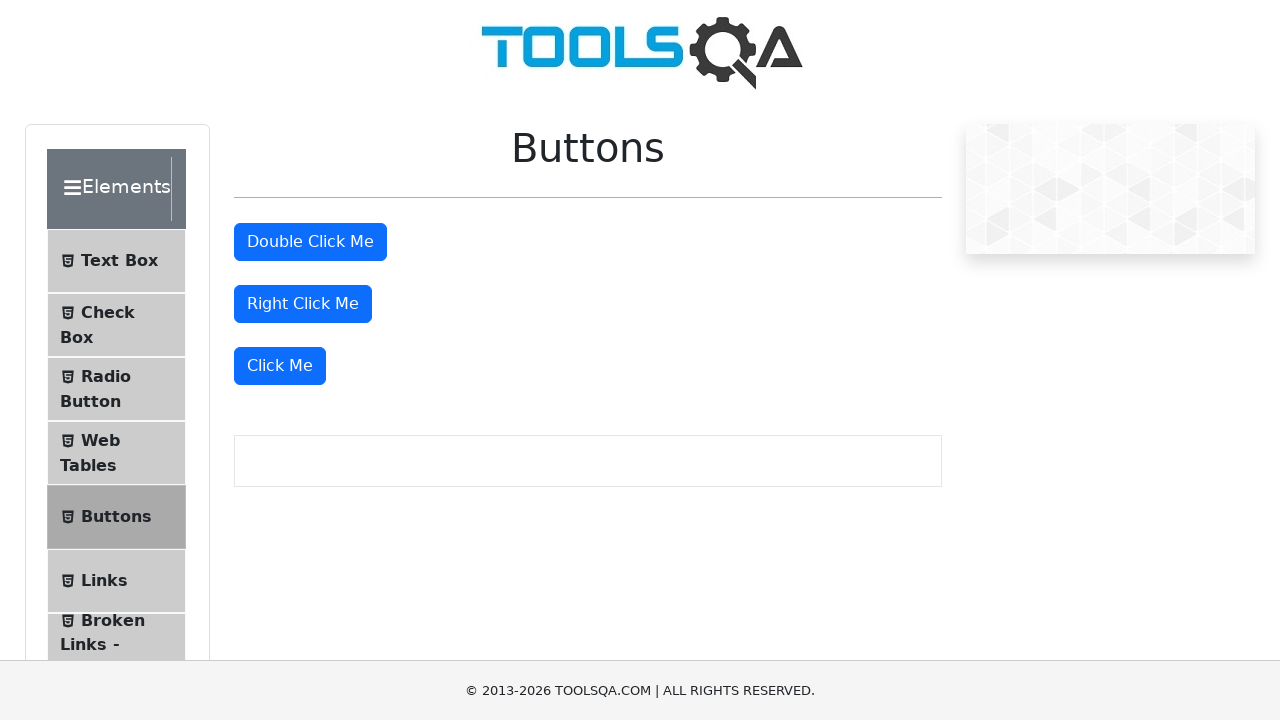

Double-clicked the double click button at (310, 242) on #doubleClickBtn
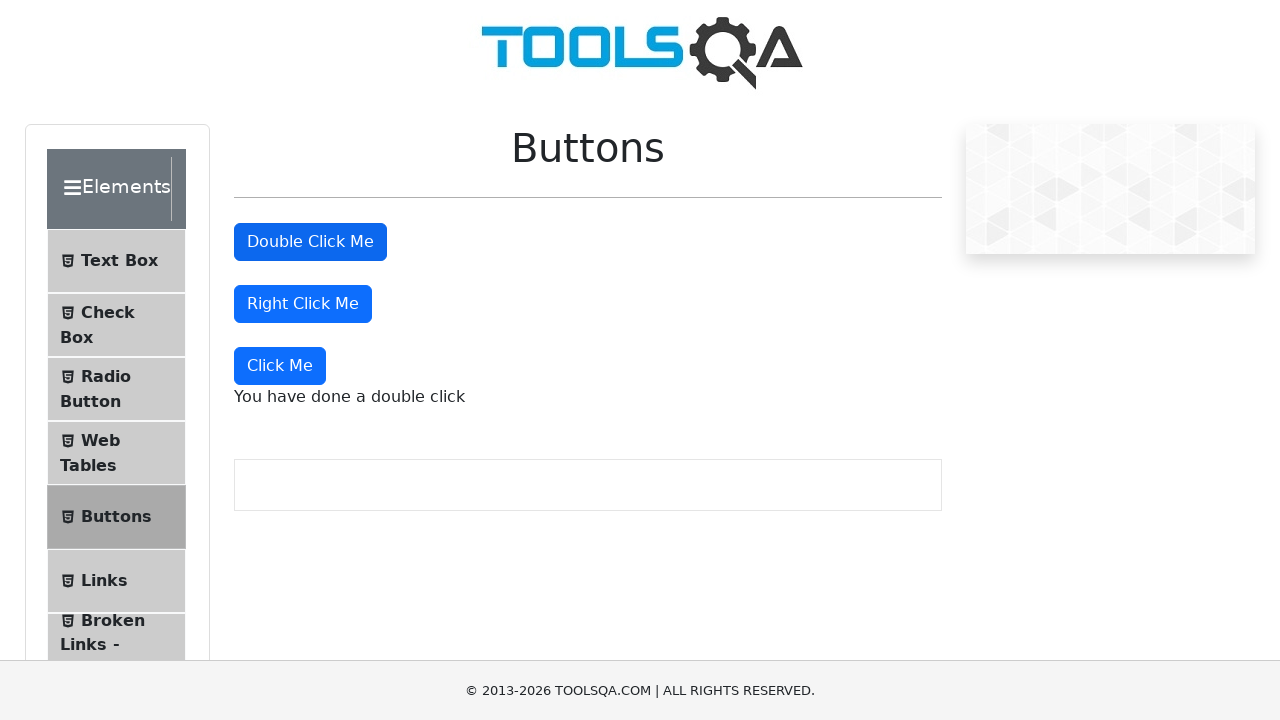

Double-click success message appeared and was verified
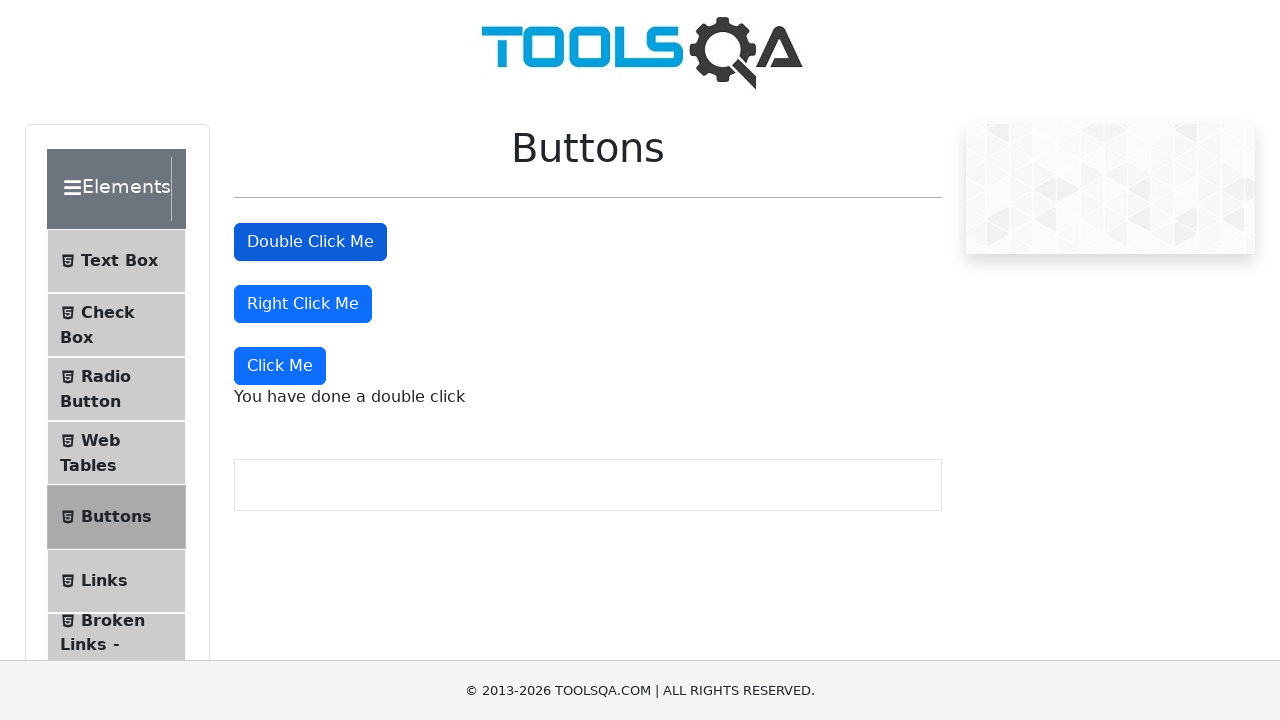

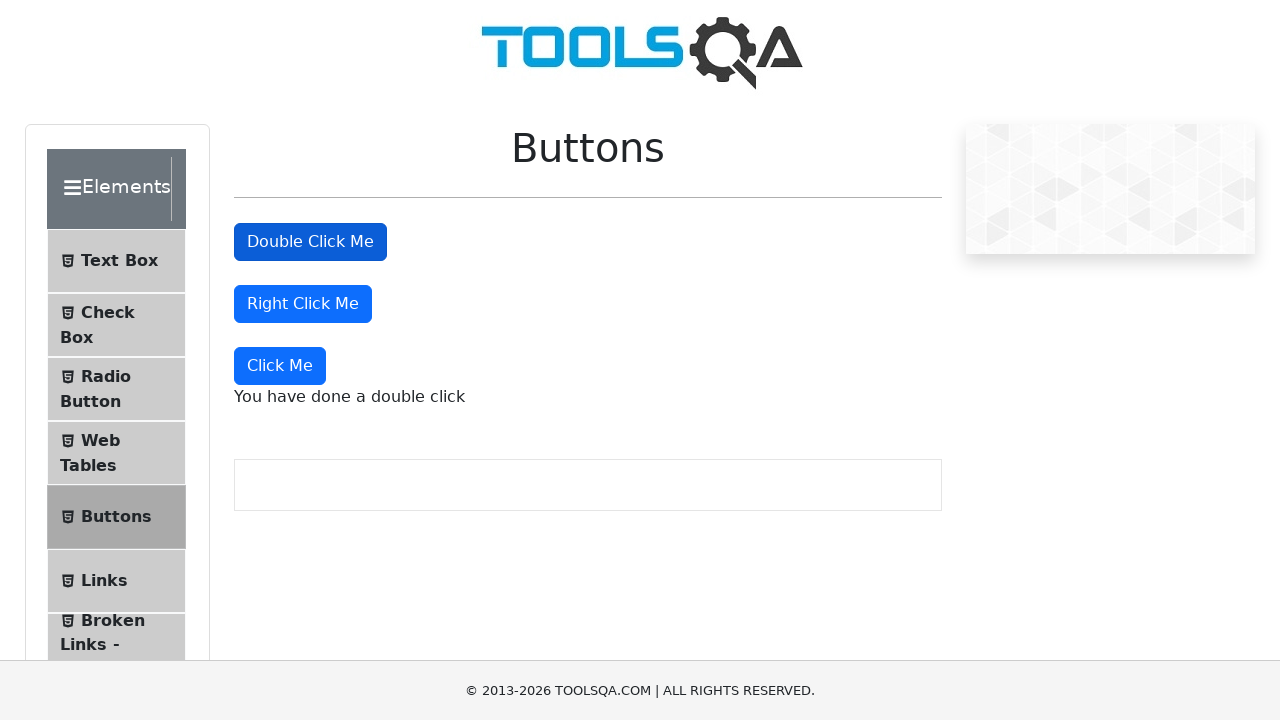